Calculates the sum of two numbers displayed on the page, selects the result from a dropdown menu, and submits the form

Starting URL: https://suninjuly.github.io/selects2.html

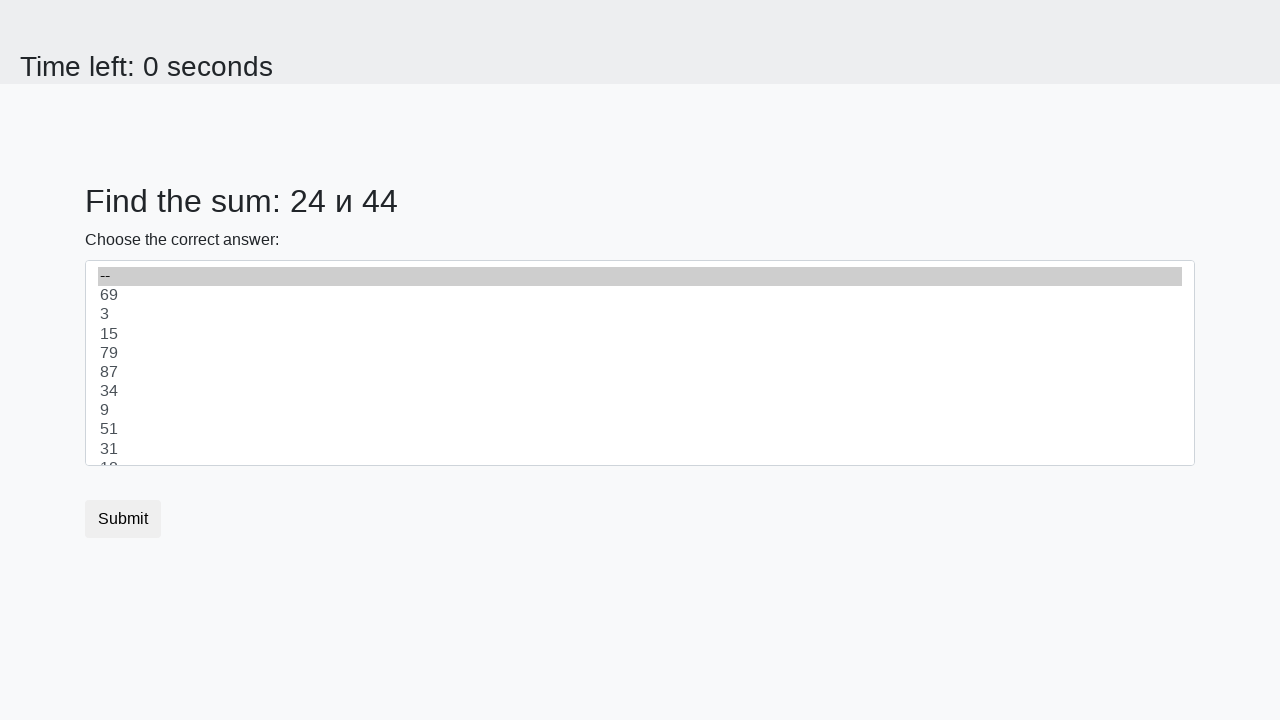

Retrieved first number from #num1 element
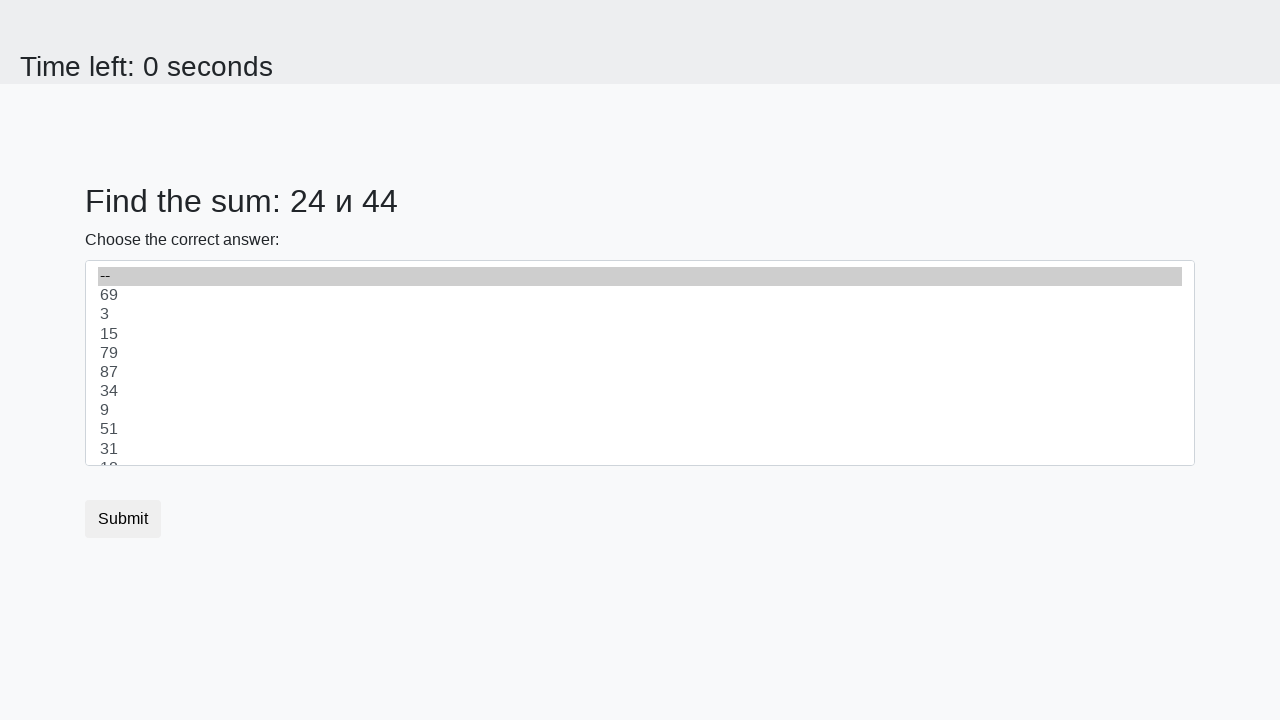

Retrieved second number from #num2 element
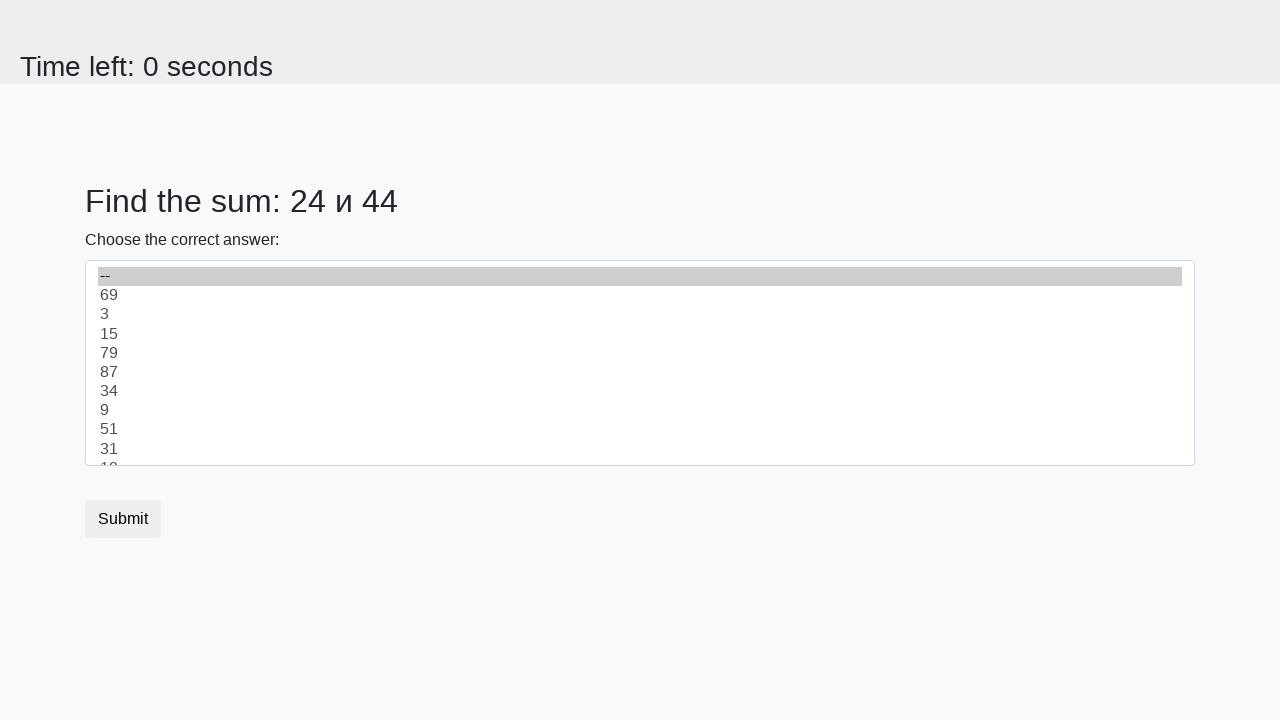

Calculated sum of 24 + 44 = 68
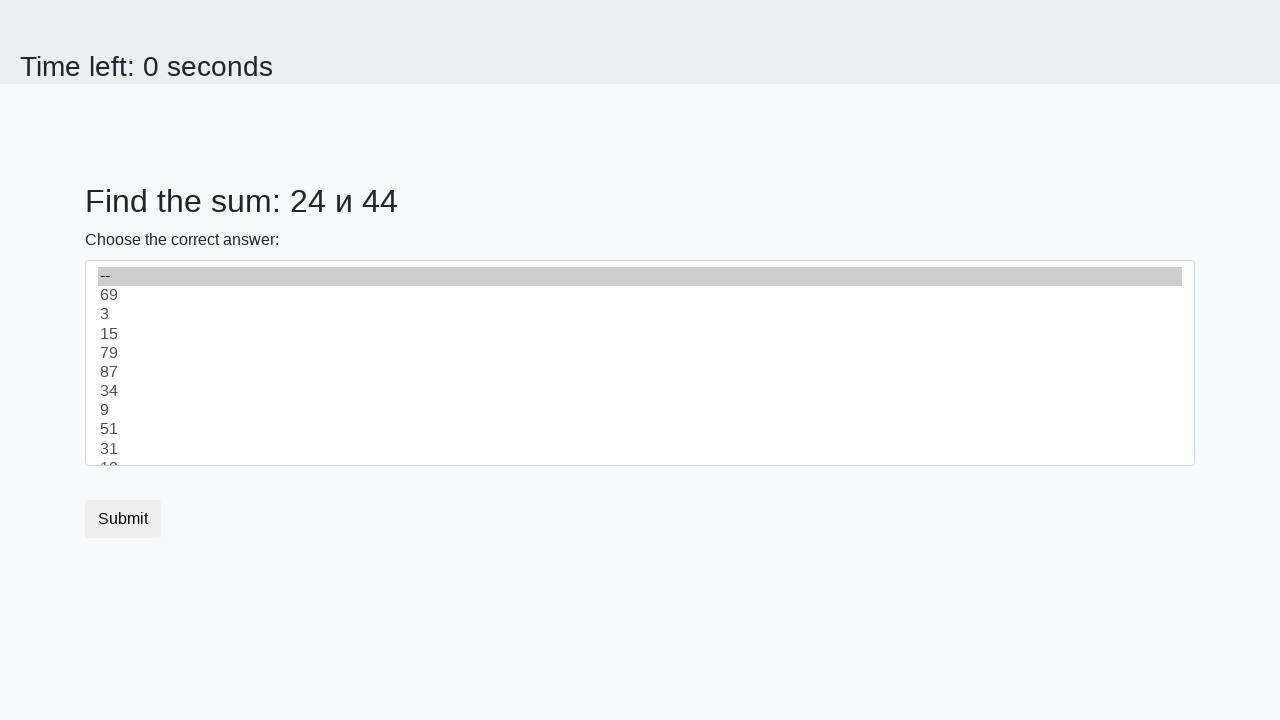

Selected 68 from dropdown menu on select
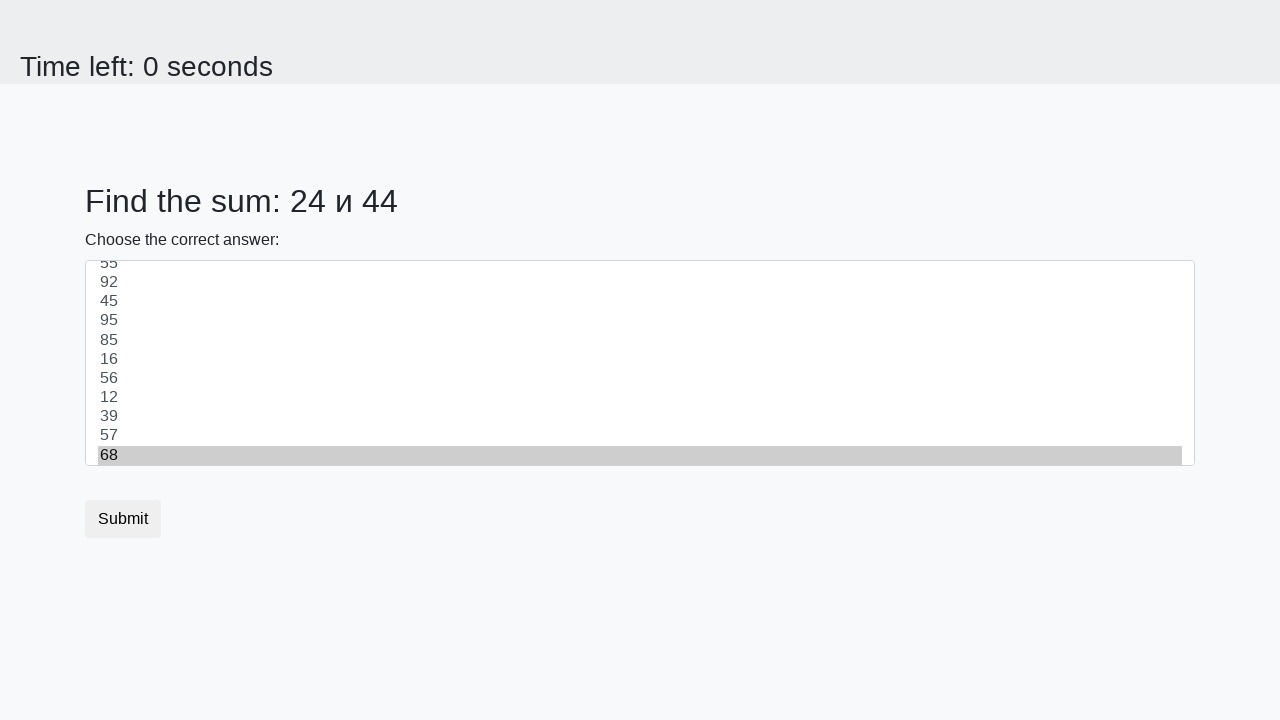

Clicked submit button to submit the form at (123, 519) on [type='submit']
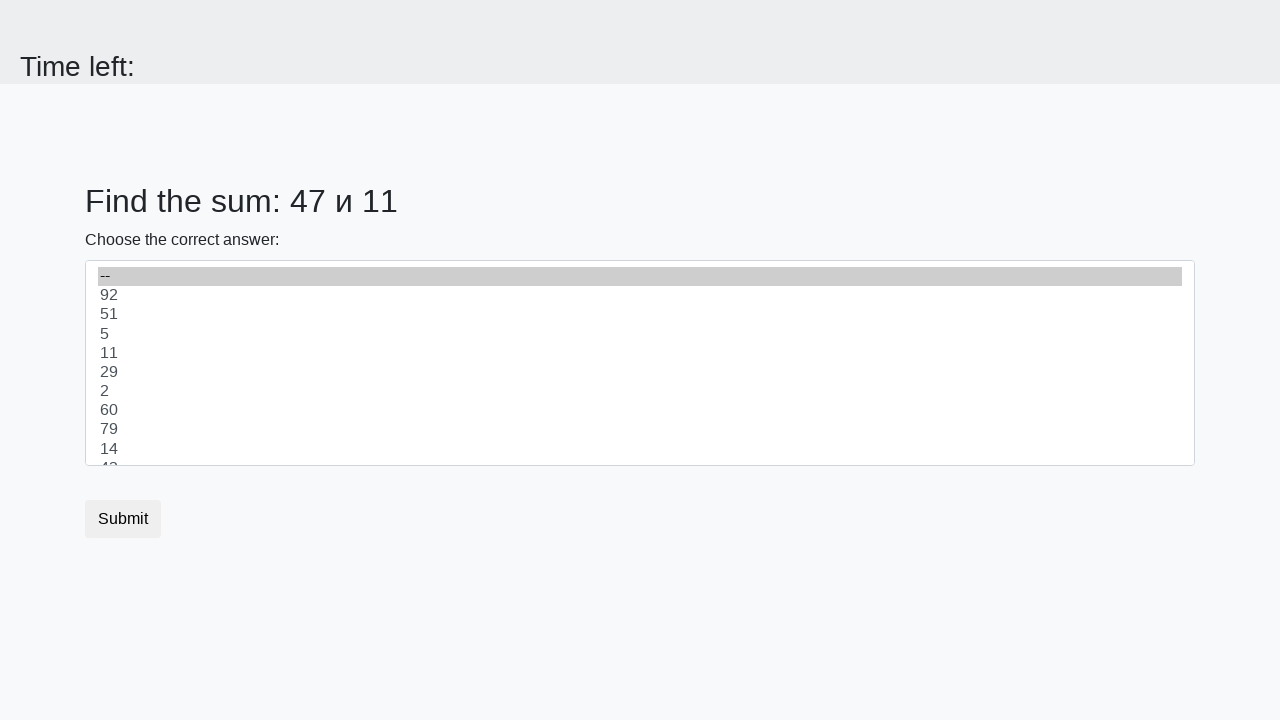

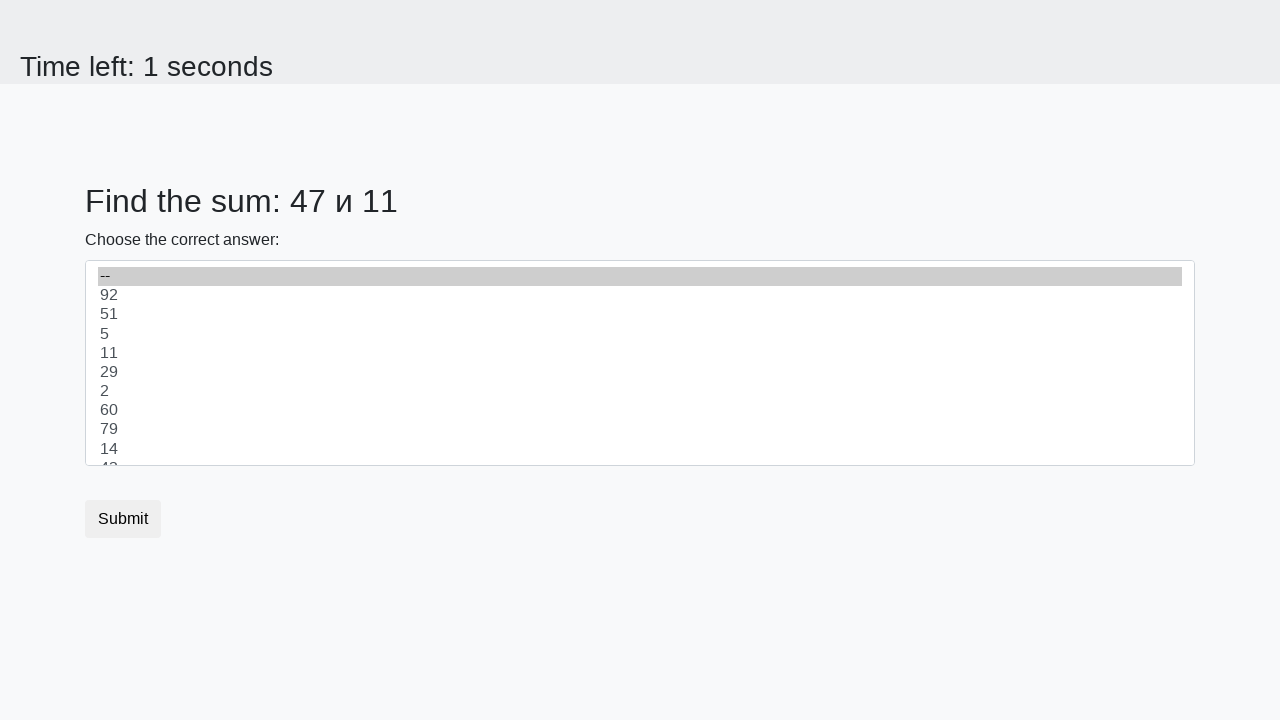